Tests interacting with nested iframes by using frameLocator to navigate through outer and inner frames and clicking a button

Starting URL: https://leafground.com/frame.xhtml

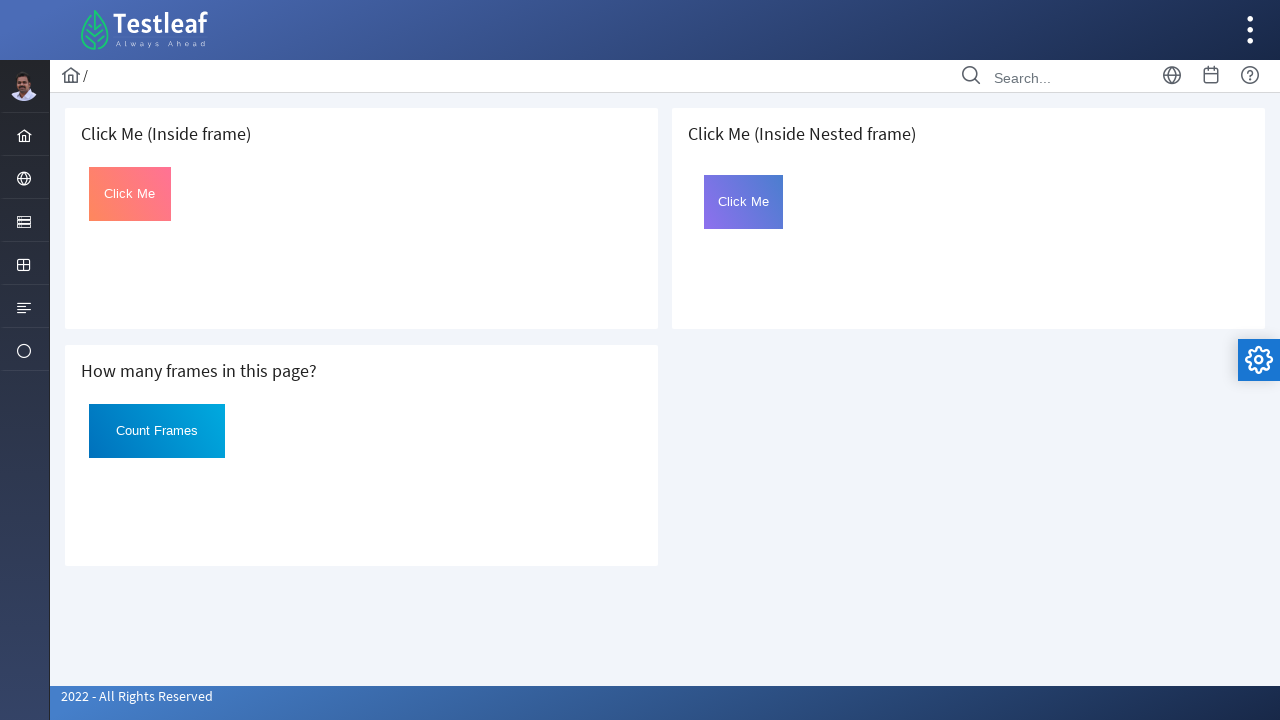

Located card containing nested frame with text 'Inside Nested frame'
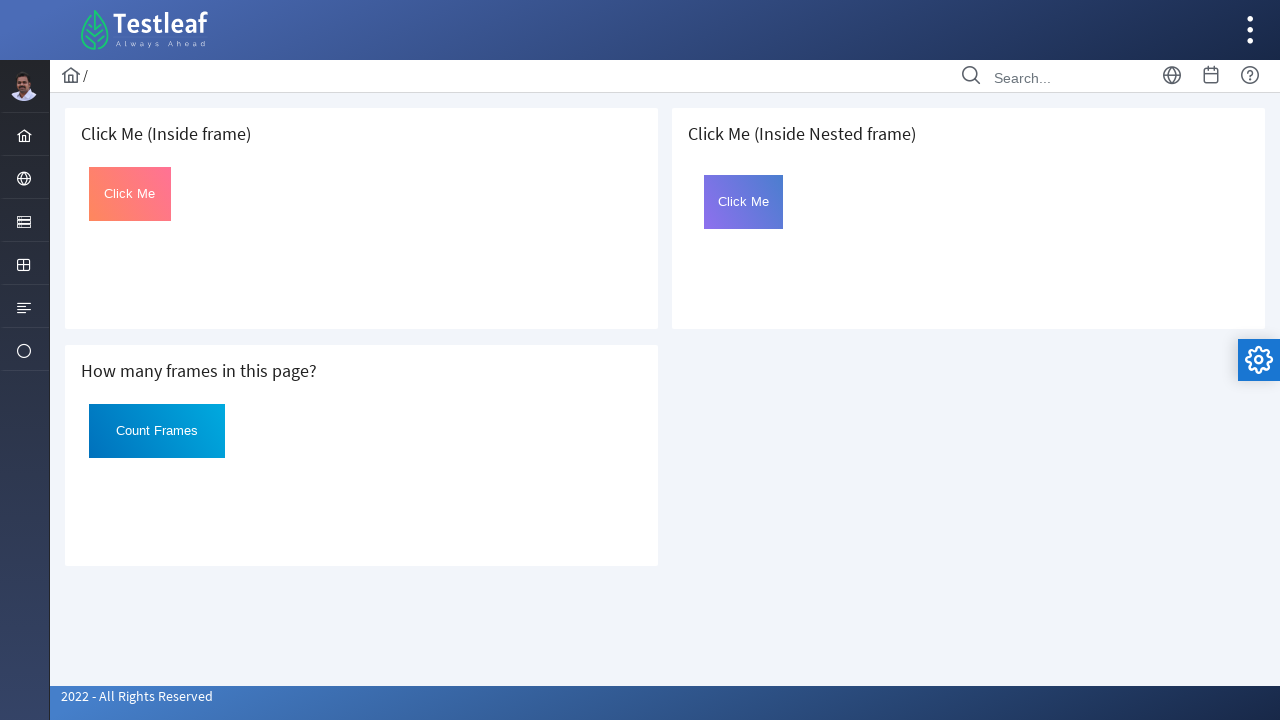

Navigated to outer iframe using frameLocator
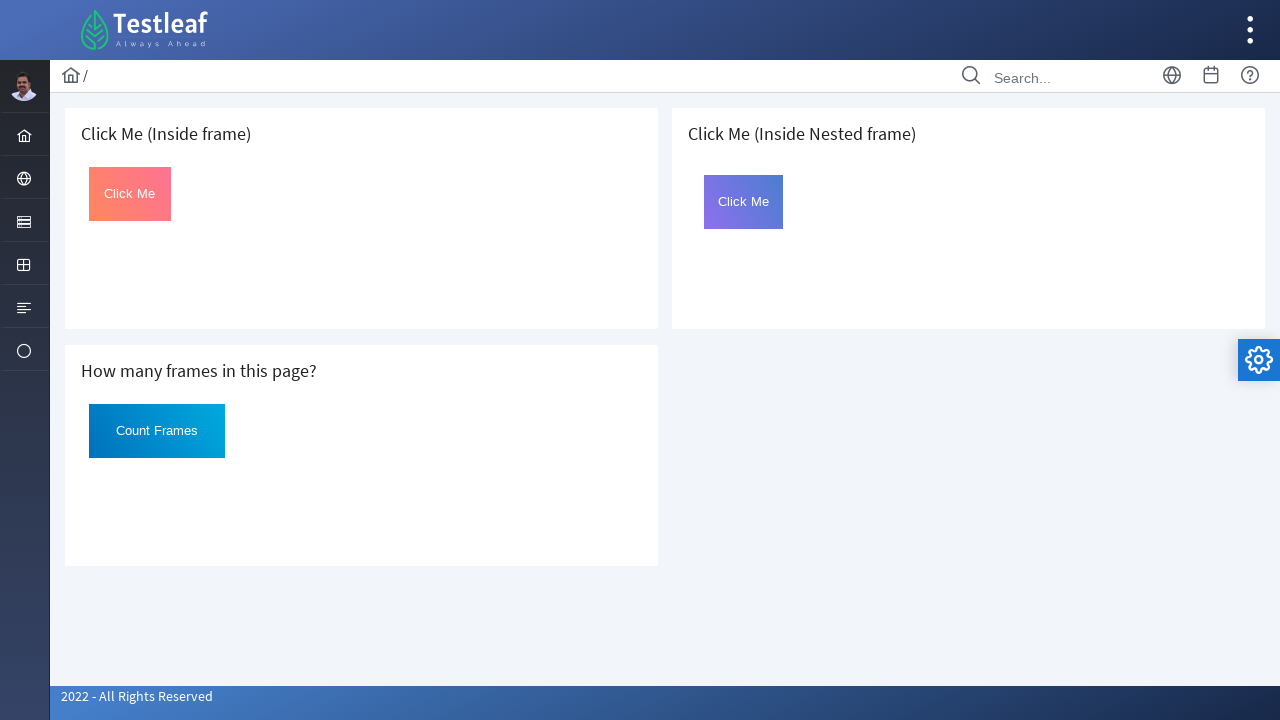

Navigated to inner (nested) iframe using frameLocator
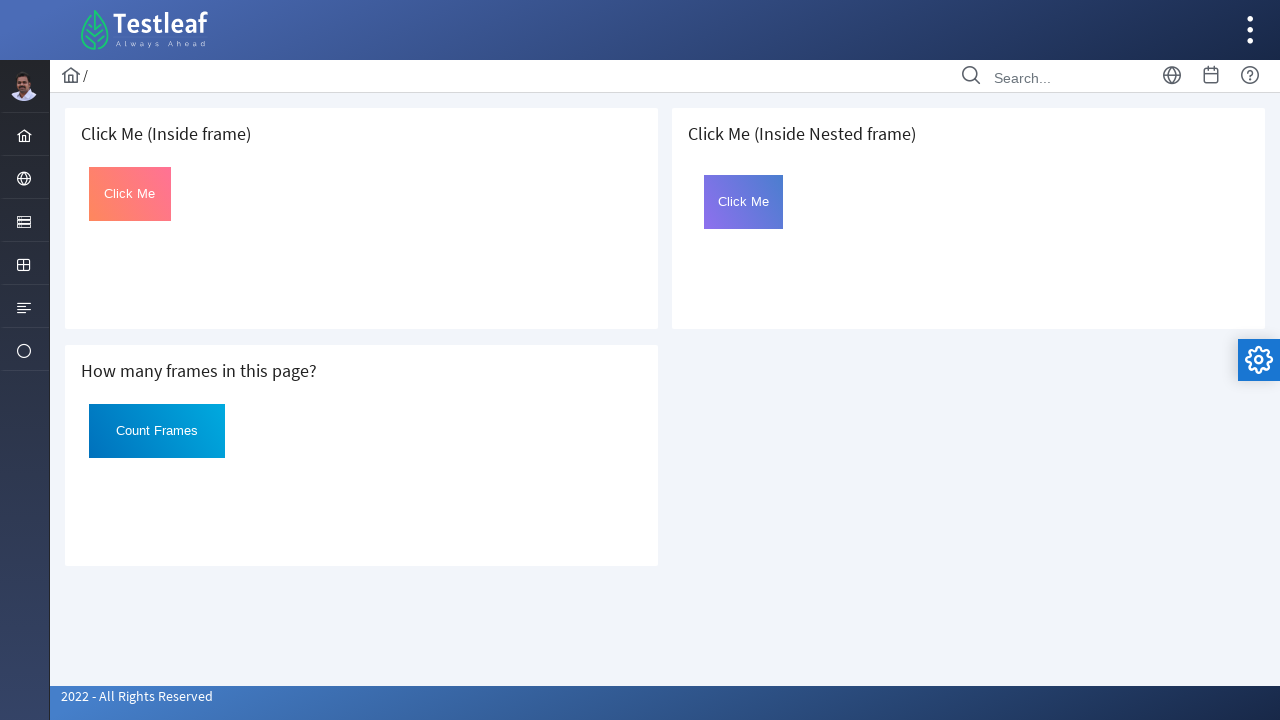

Clicked button with id 'Click' inside nested iframe at (744, 202) on .card >> internal:has-text="Inside Nested frame"i >> iframe >> internal:control=
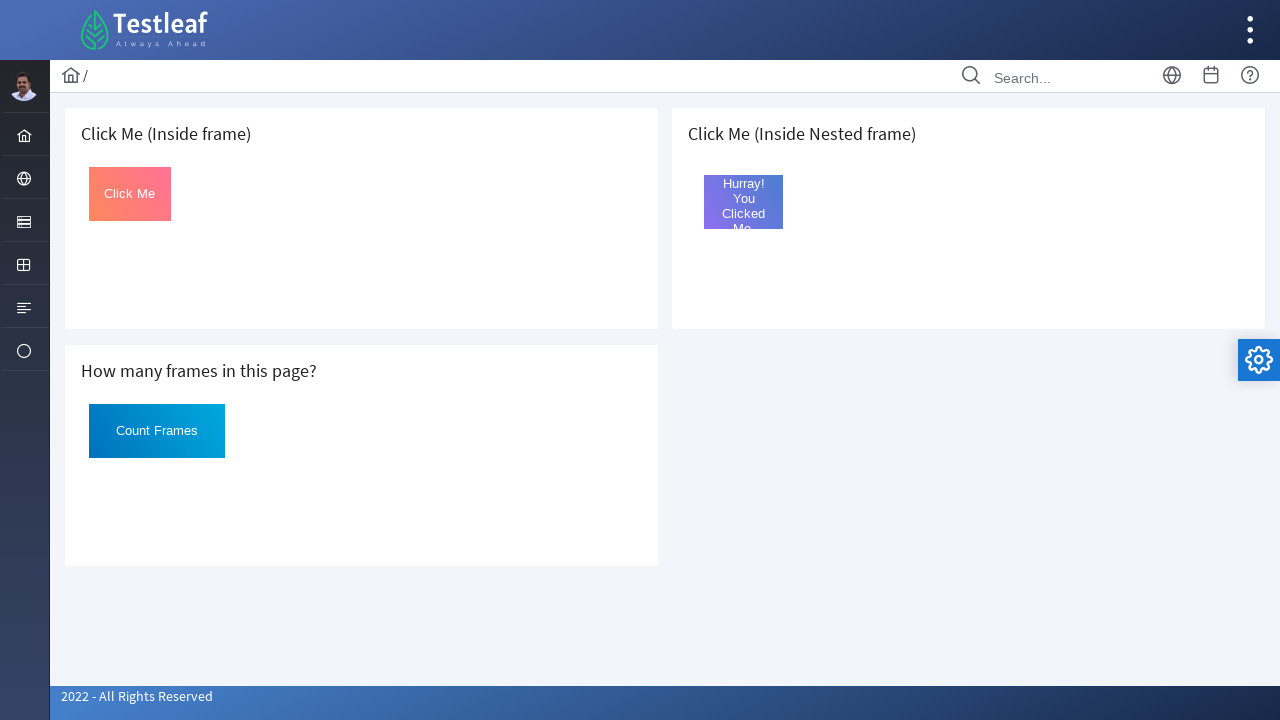

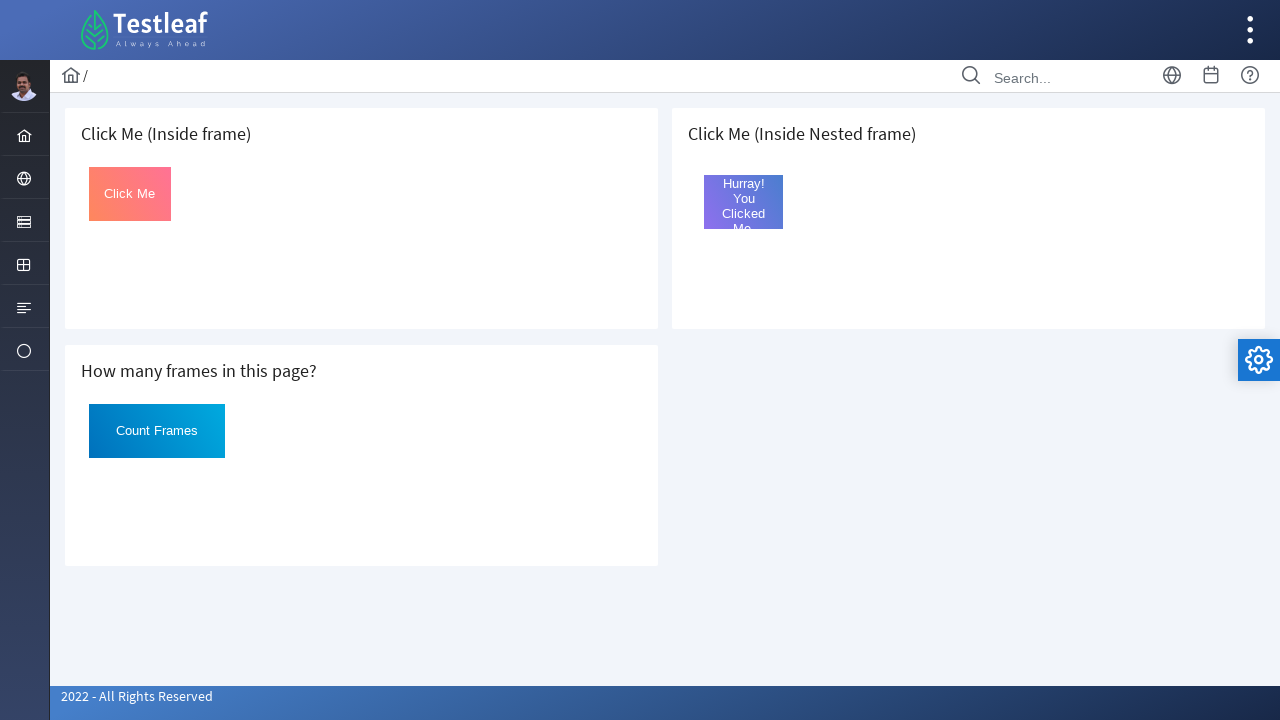